Tests that clicking the "Veg/fruit name" header sorts the table of vegetables/fruits in alphabetical order

Starting URL: https://rahulshettyacademy.com/seleniumPractise/#/offers

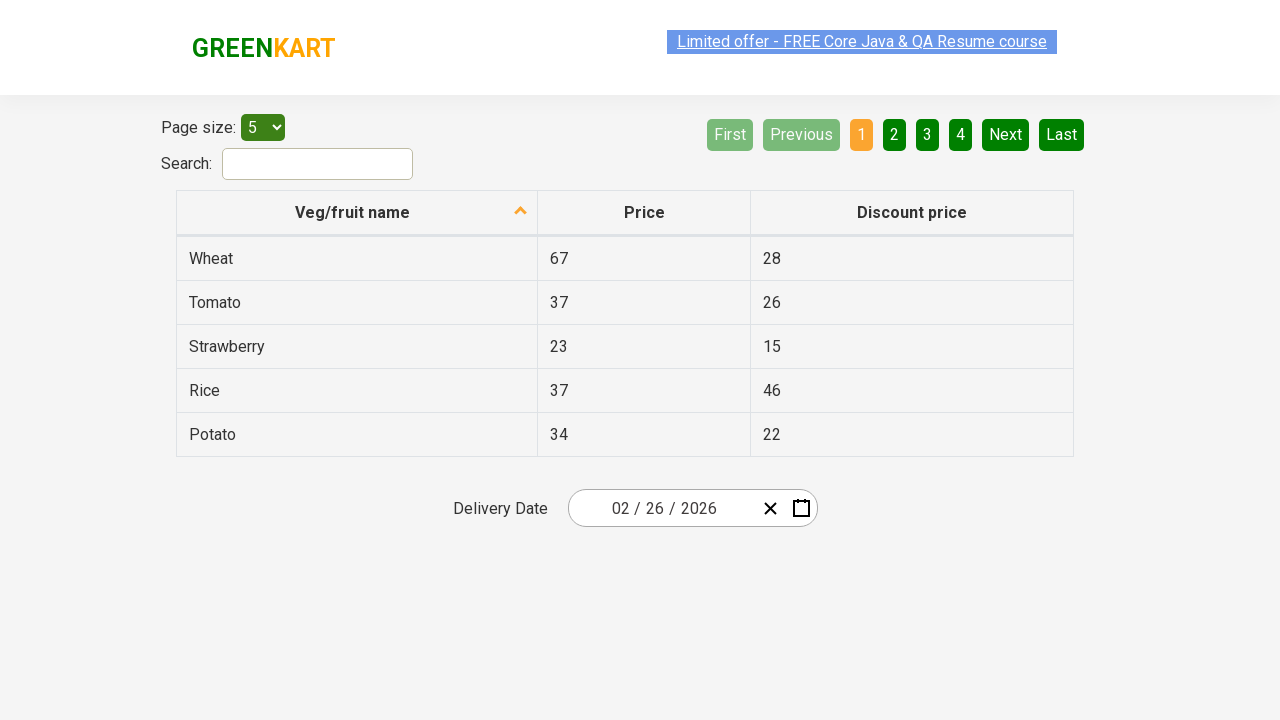

Clicked on 'Veg/fruit name' header to sort table at (353, 212) on xpath=//span[text()="Veg/fruit name"]
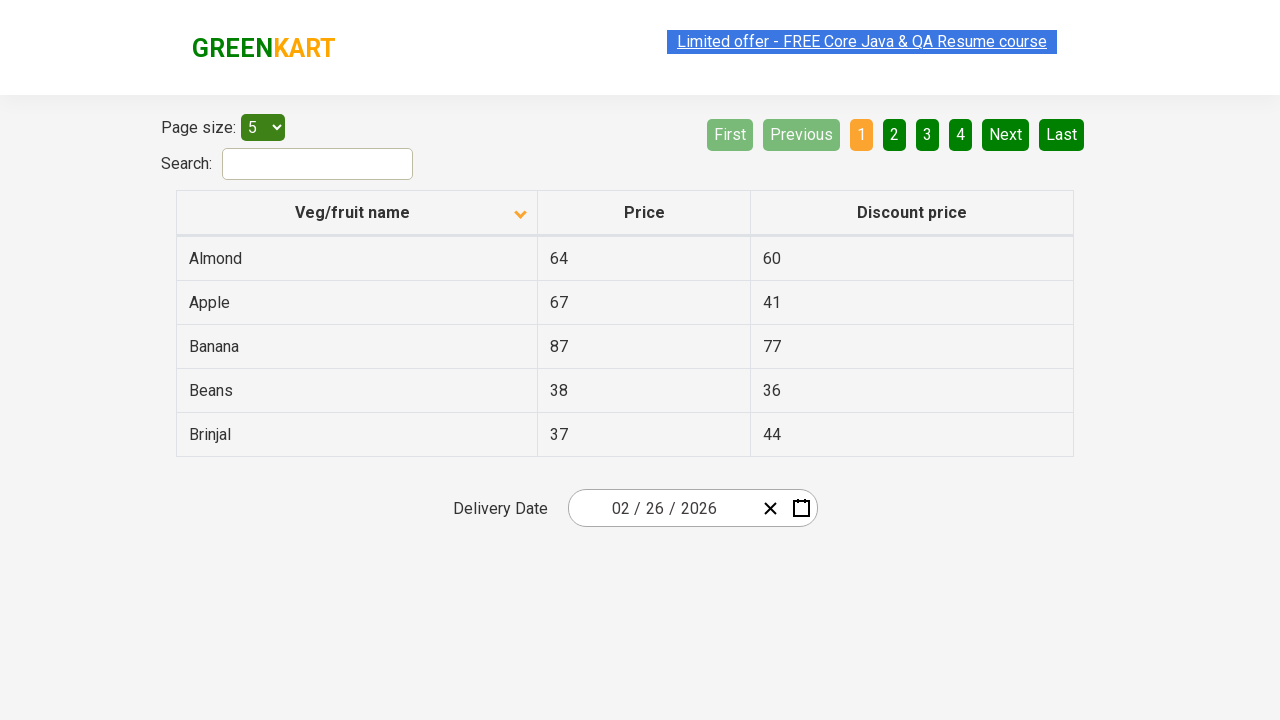

Table rows loaded after sorting
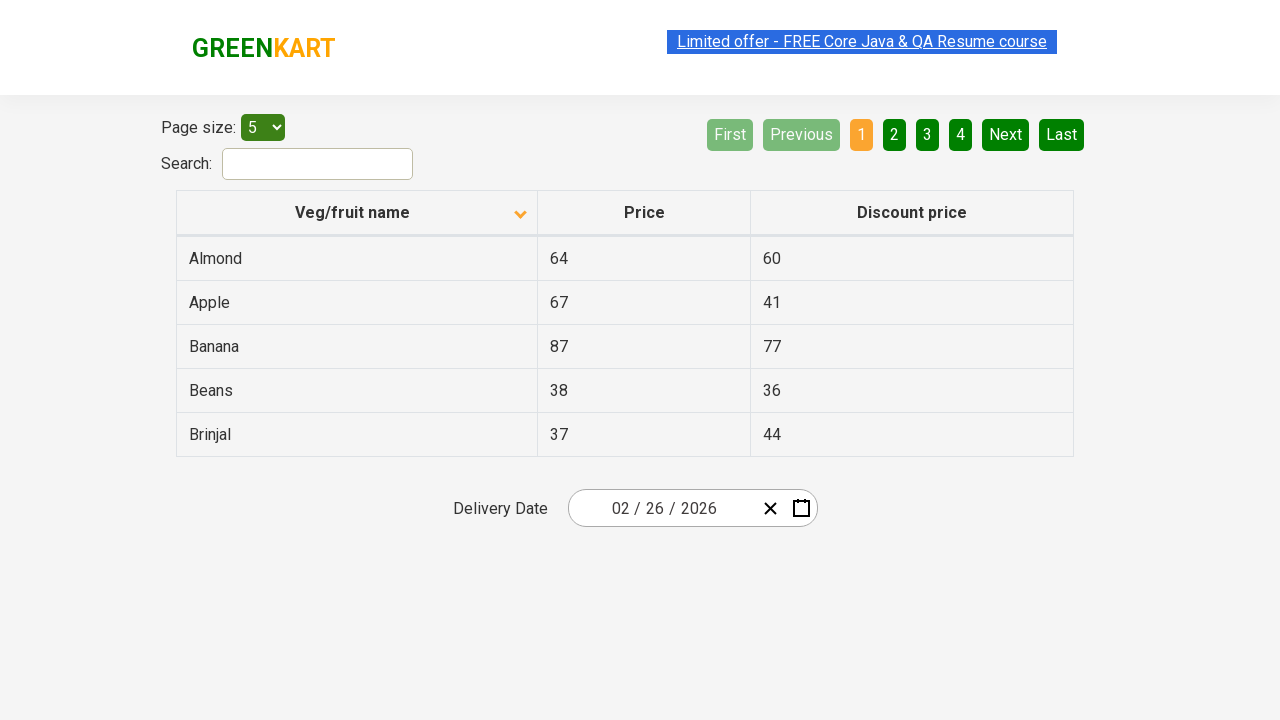

Retrieved all vegetable/fruit names from table
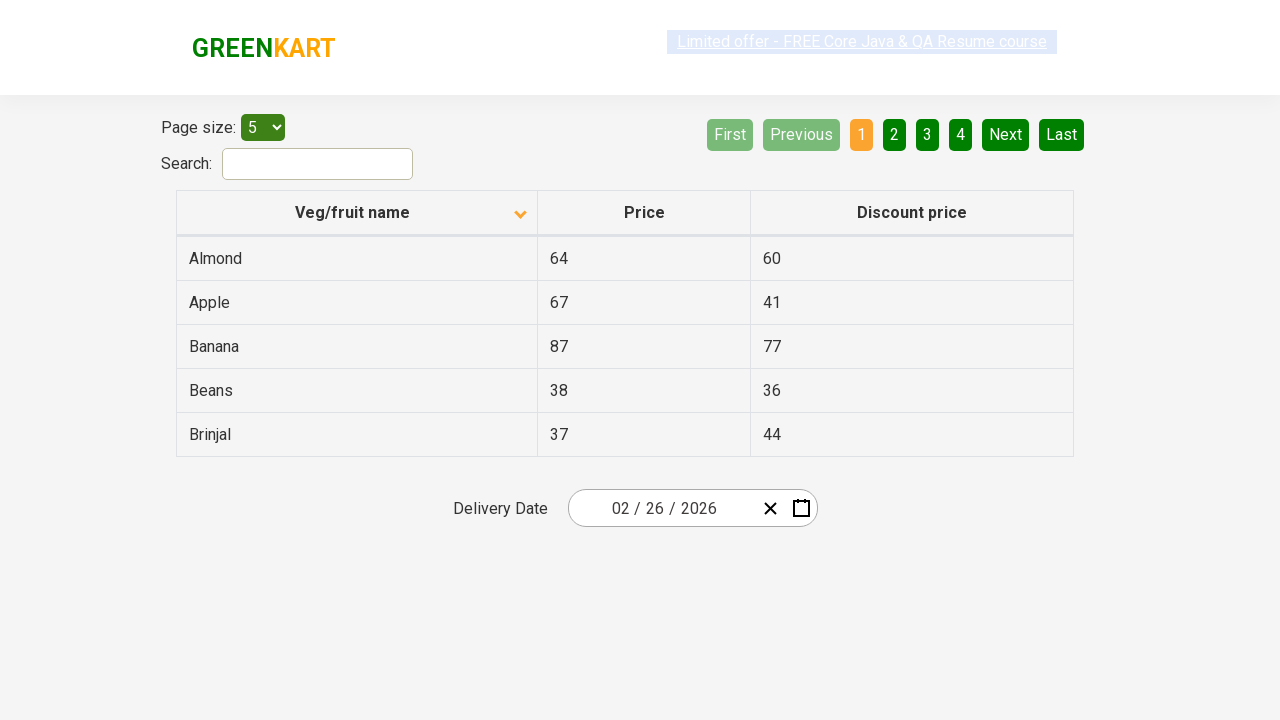

Verified that vegetables/fruits are sorted in alphabetical order
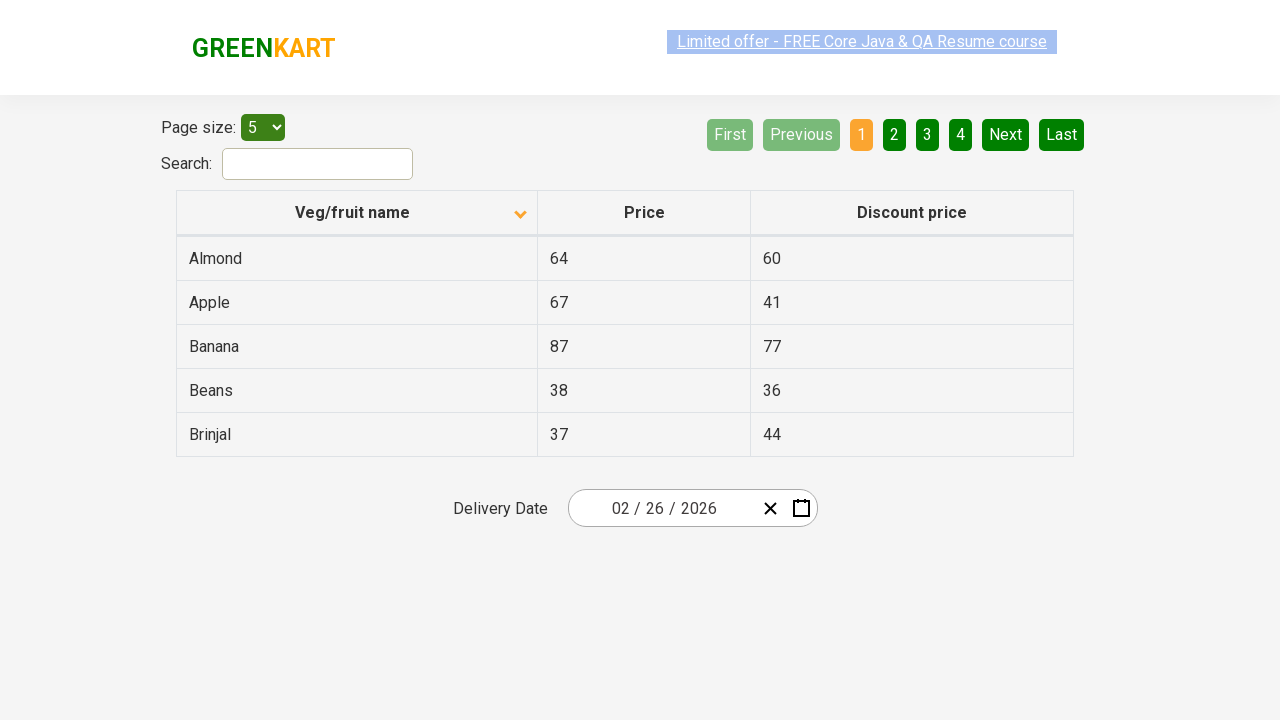

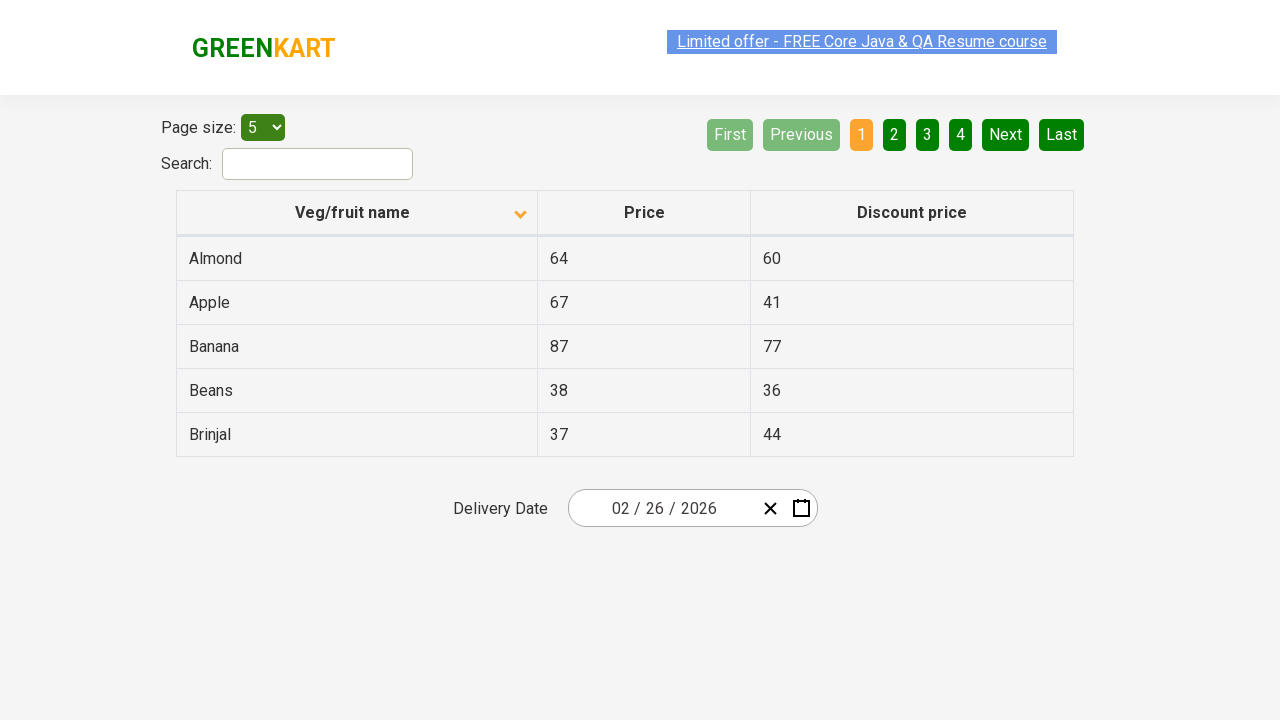